Tests that clicking the Visit GitHub button opens a popup navigating to the GitHub profile page

Starting URL: https://natashabag.github.io/

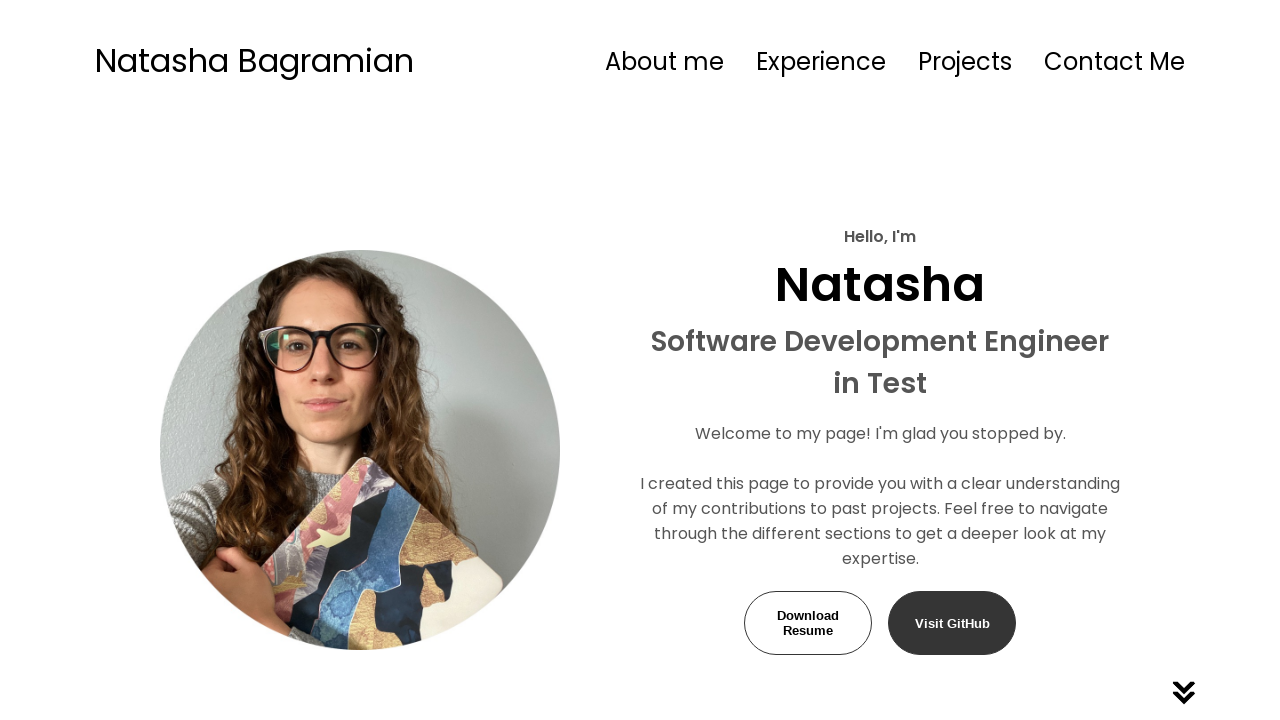

Clicked 'Visit GitHub' button and popup opened at (952, 623) on text=Visit GitHub
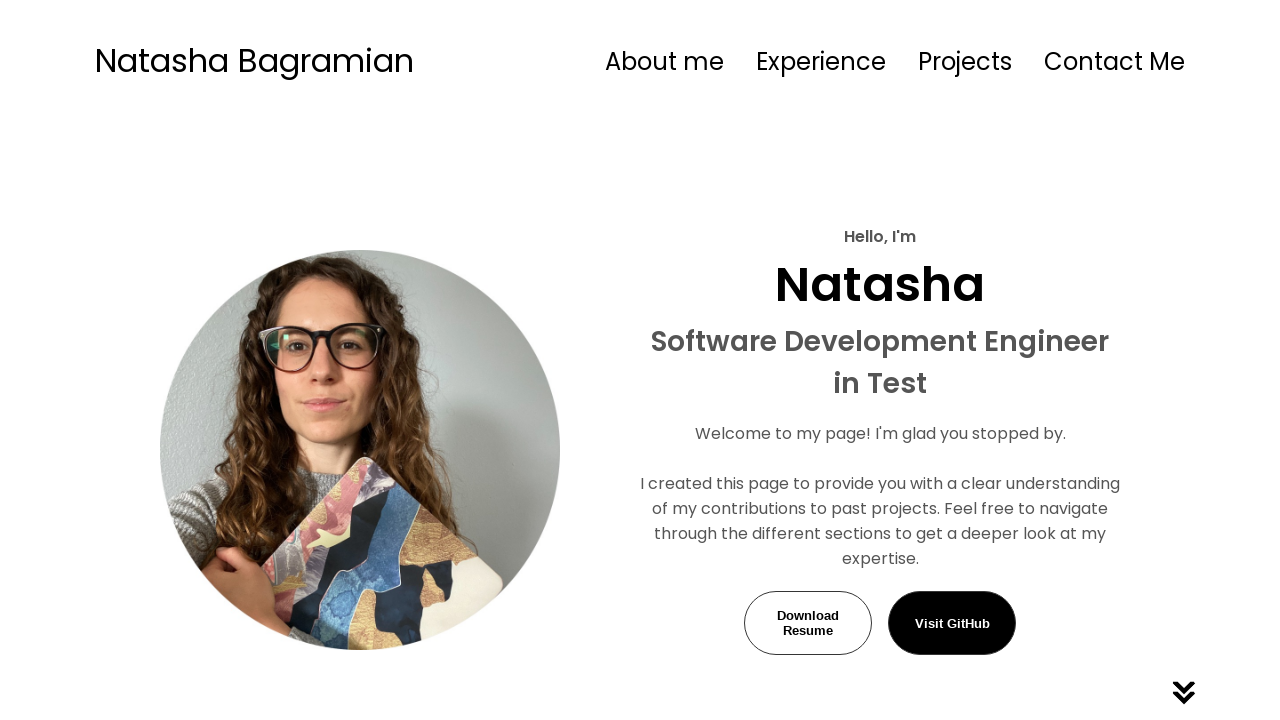

Captured GitHub popup window reference
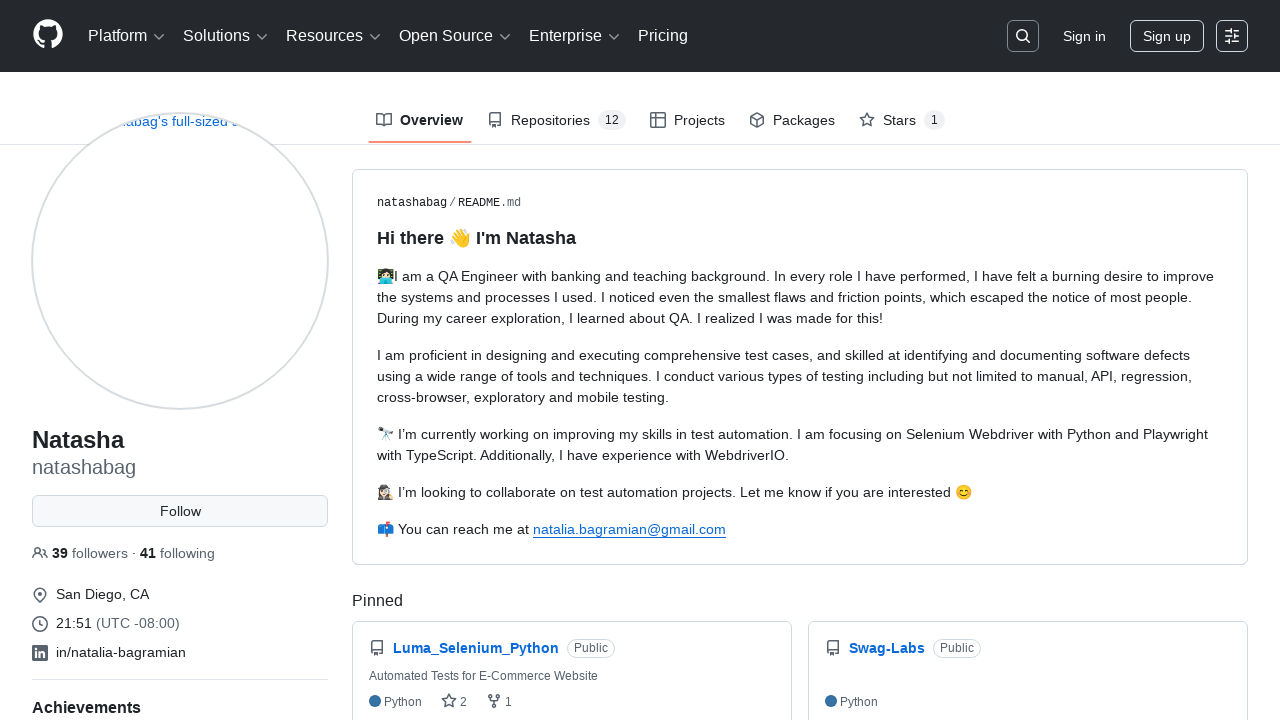

GitHub profile page loaded completely
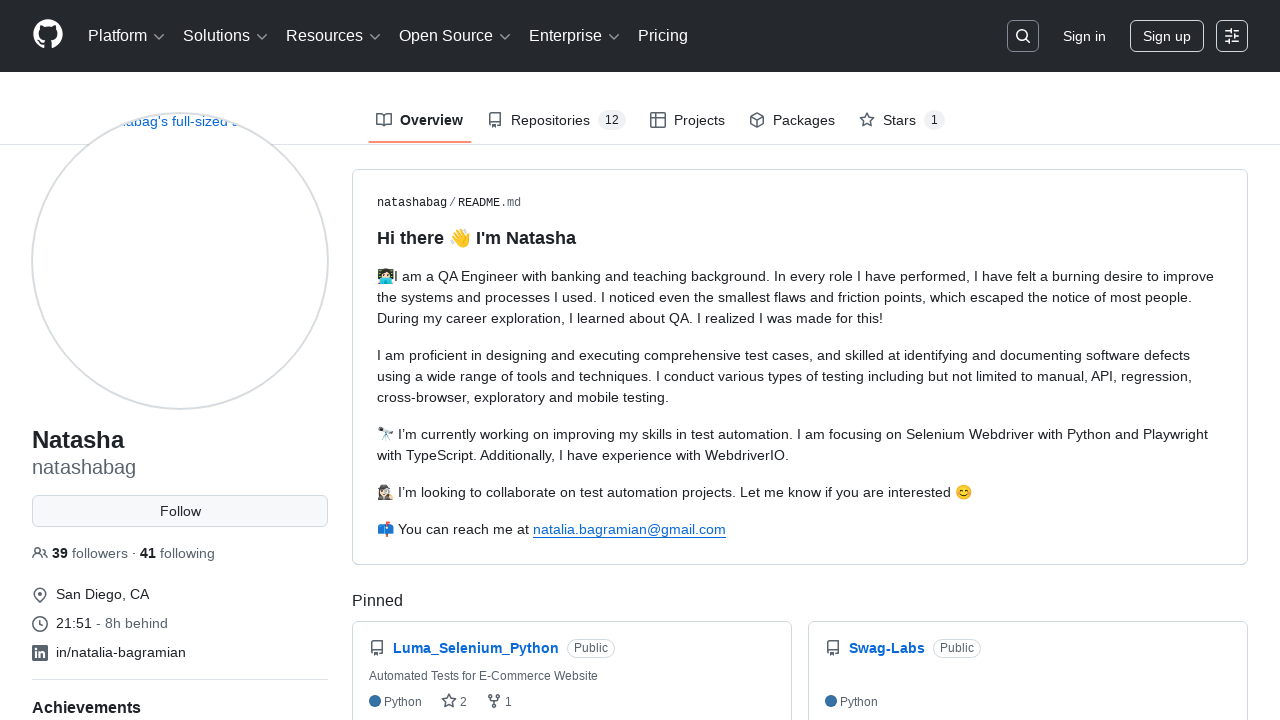

Verified GitHub popup URL is https://github.com/natashabag
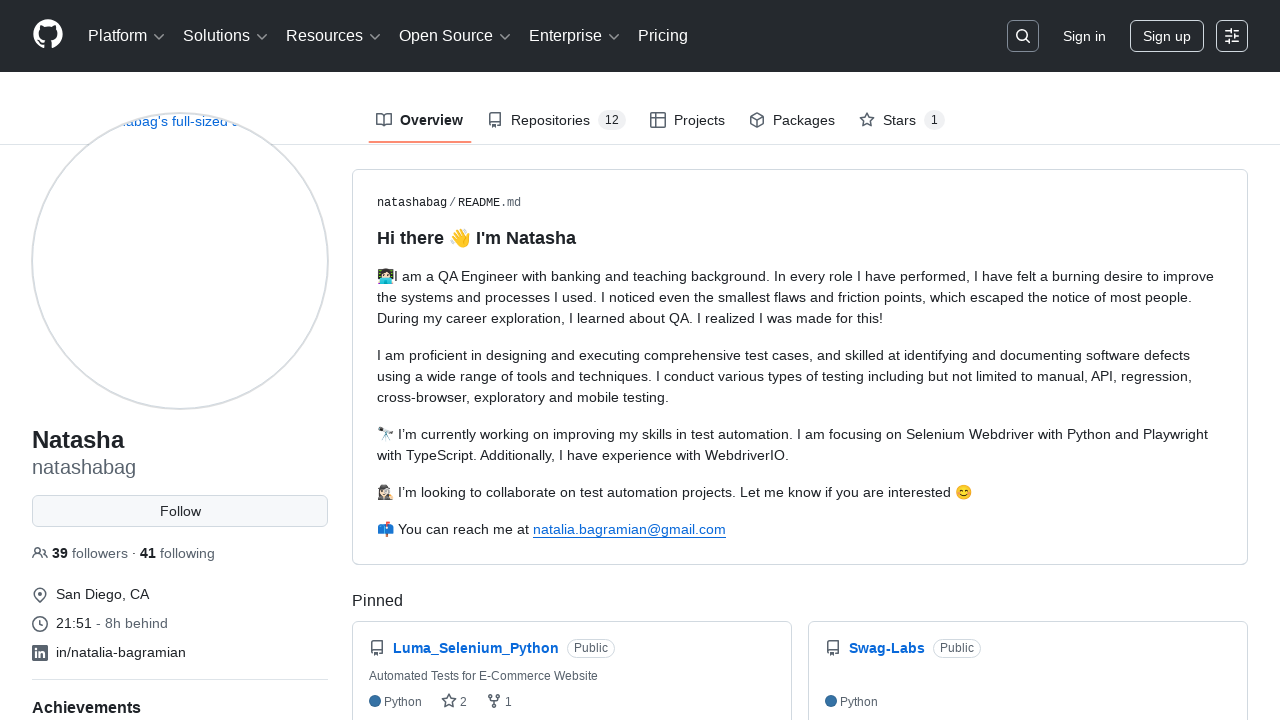

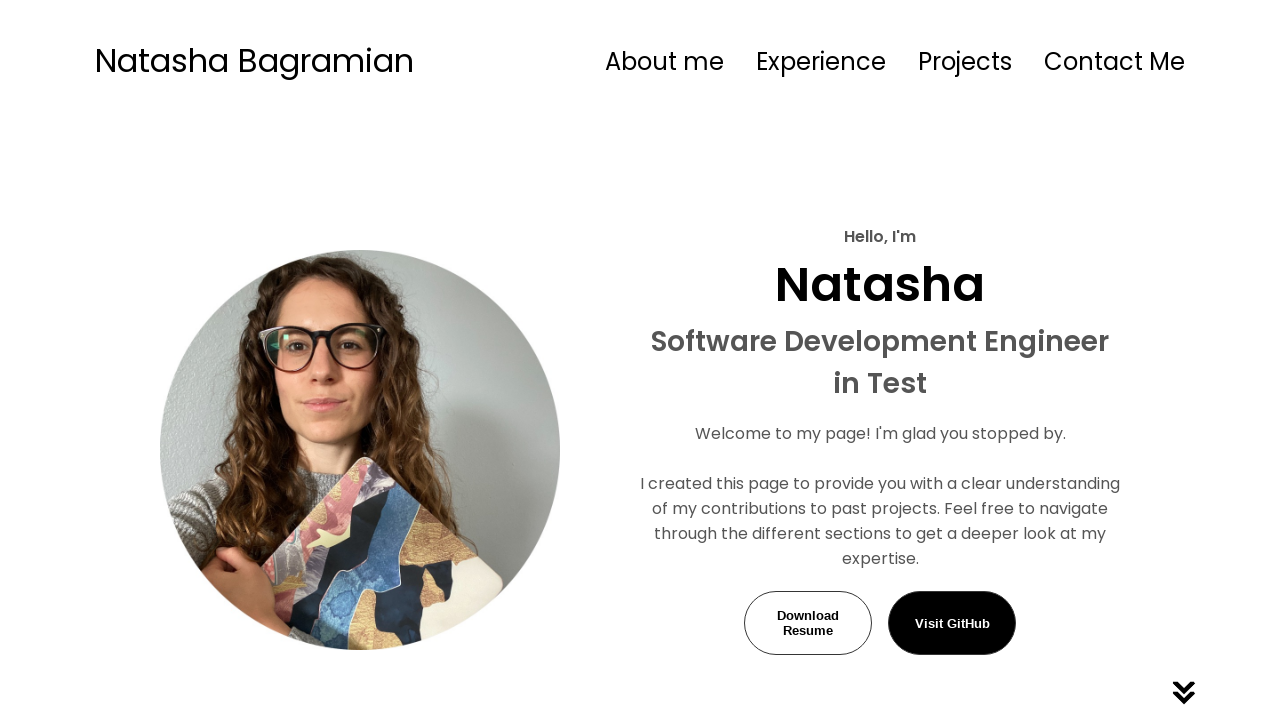